Tests drag-and-drop functionality by dragging a shirt item to a droppable area, then adjusts a quantity slider, and verifies product information elements are displayed on an online shopping page.

Starting URL: http://webapps.tekstac.com/OnlineShopping/fashion.html

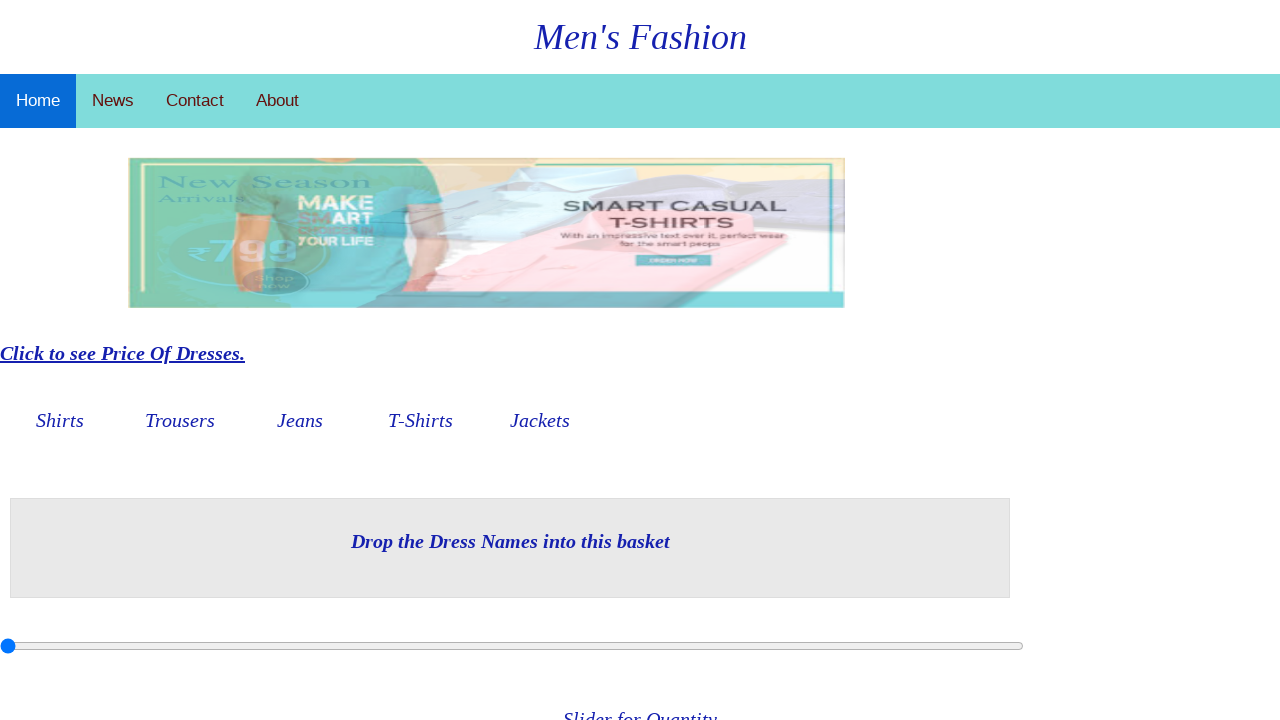

Dragged Shirts item to droppable area at (510, 548)
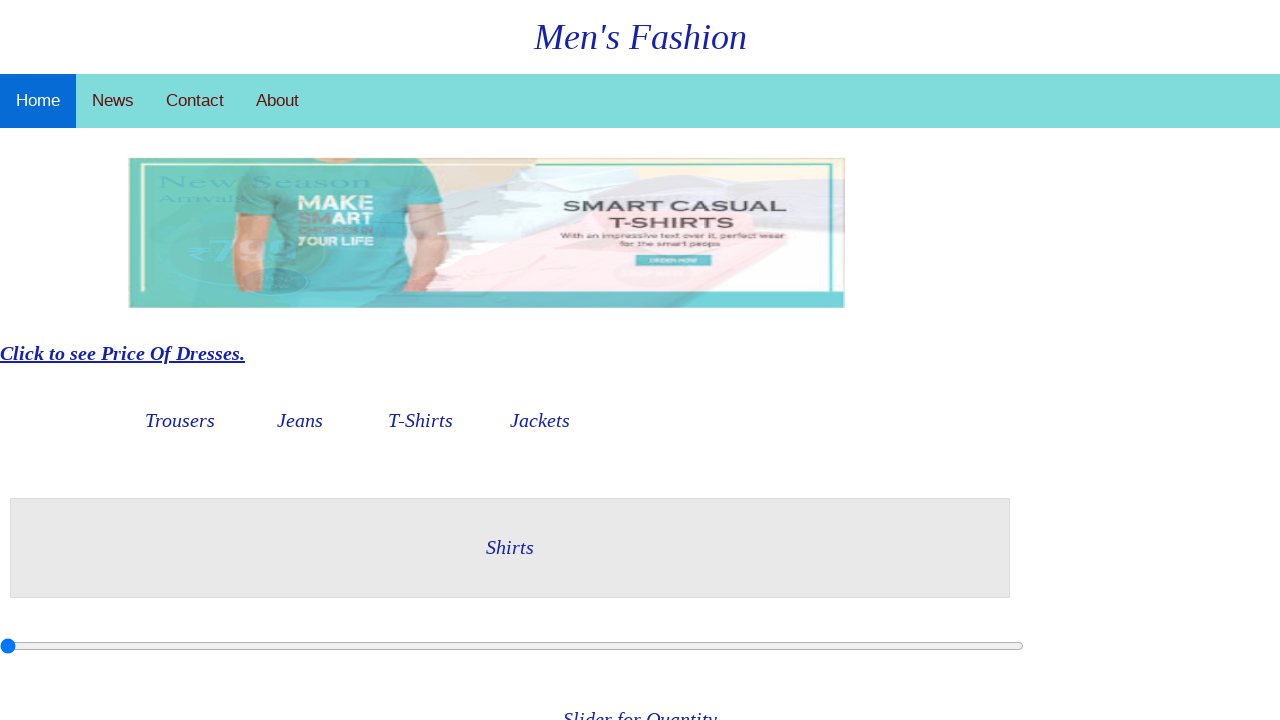

Located quantity slider element
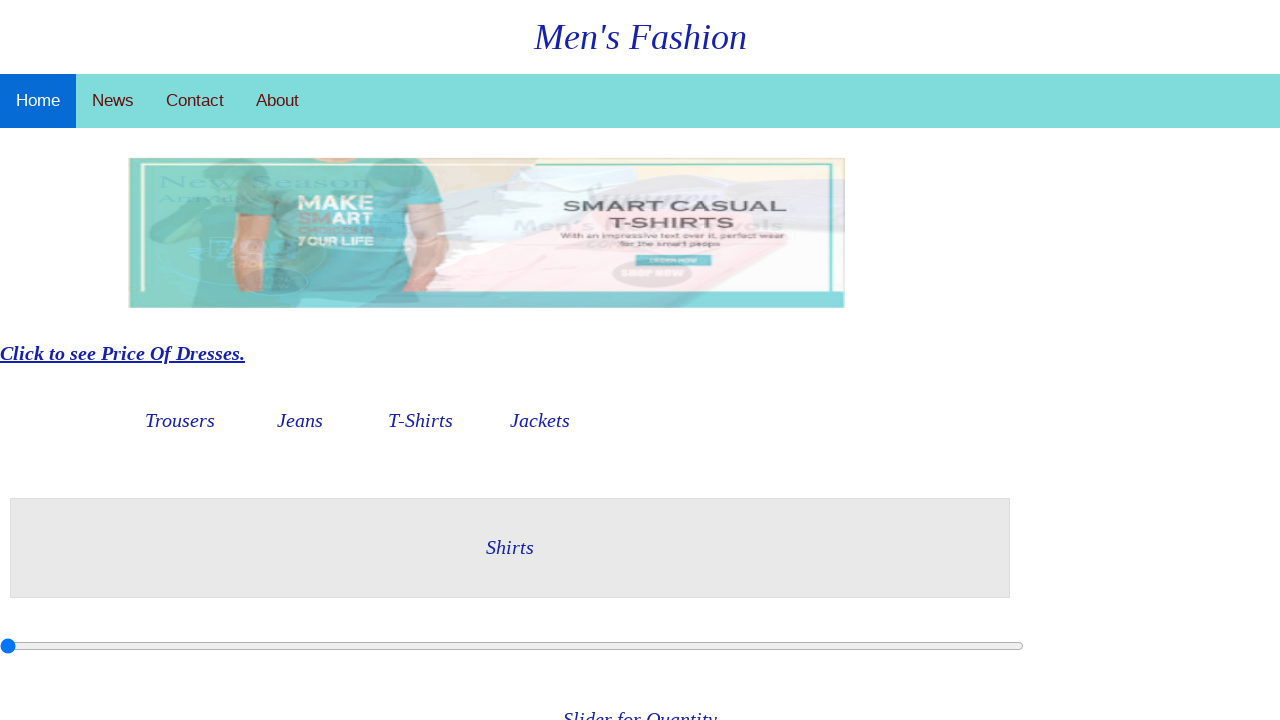

Clicked on quantity slider at (512, 646) on #myRange
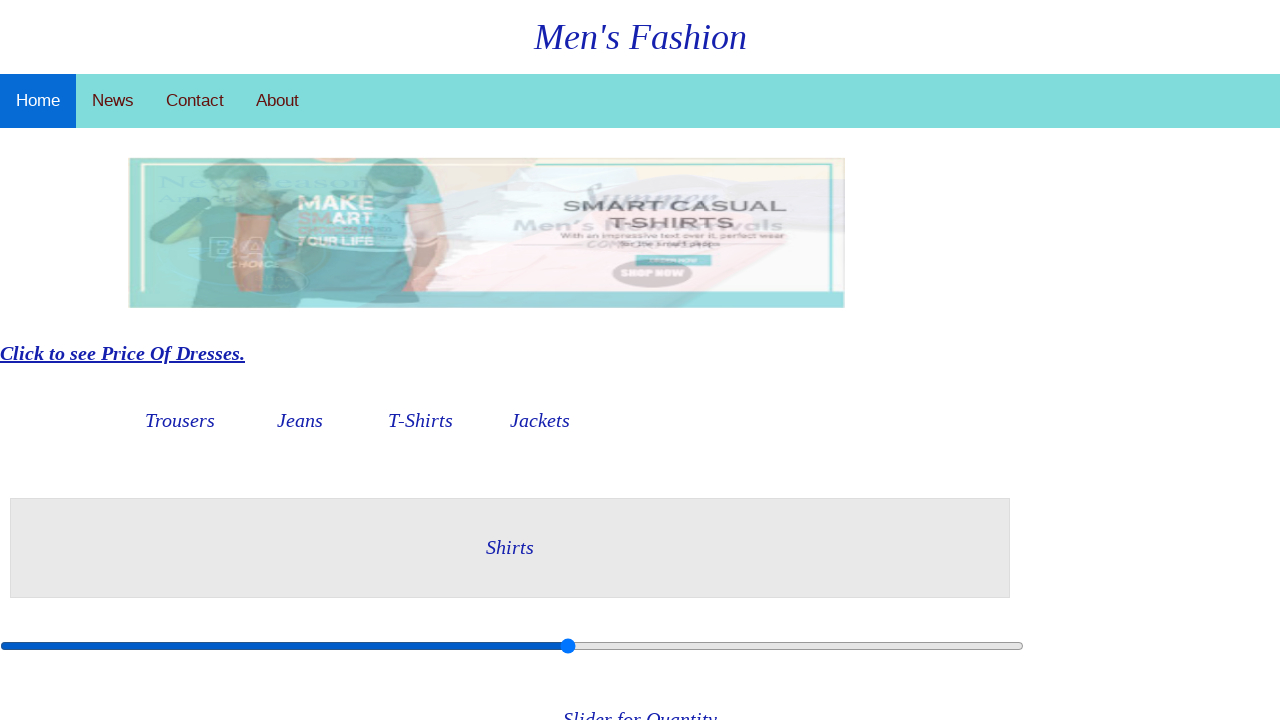

Adjusted quantity slider to value 5 at (502, 646)
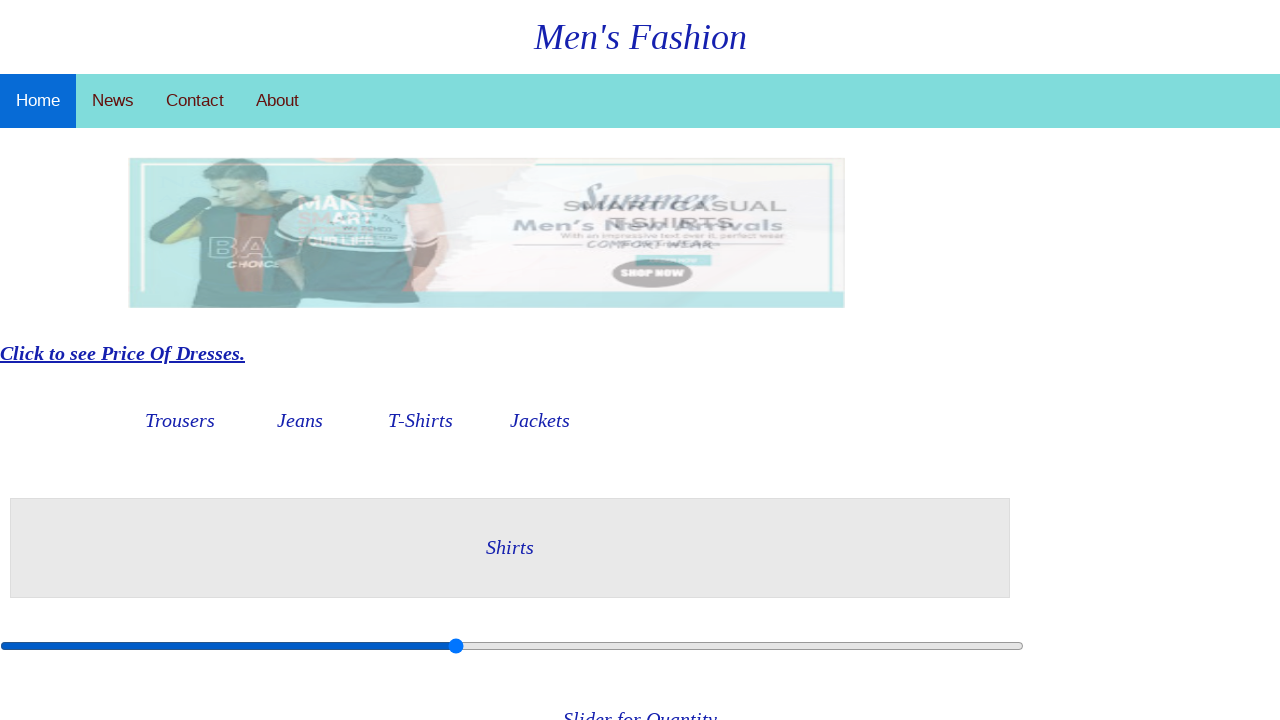

Product name element loaded
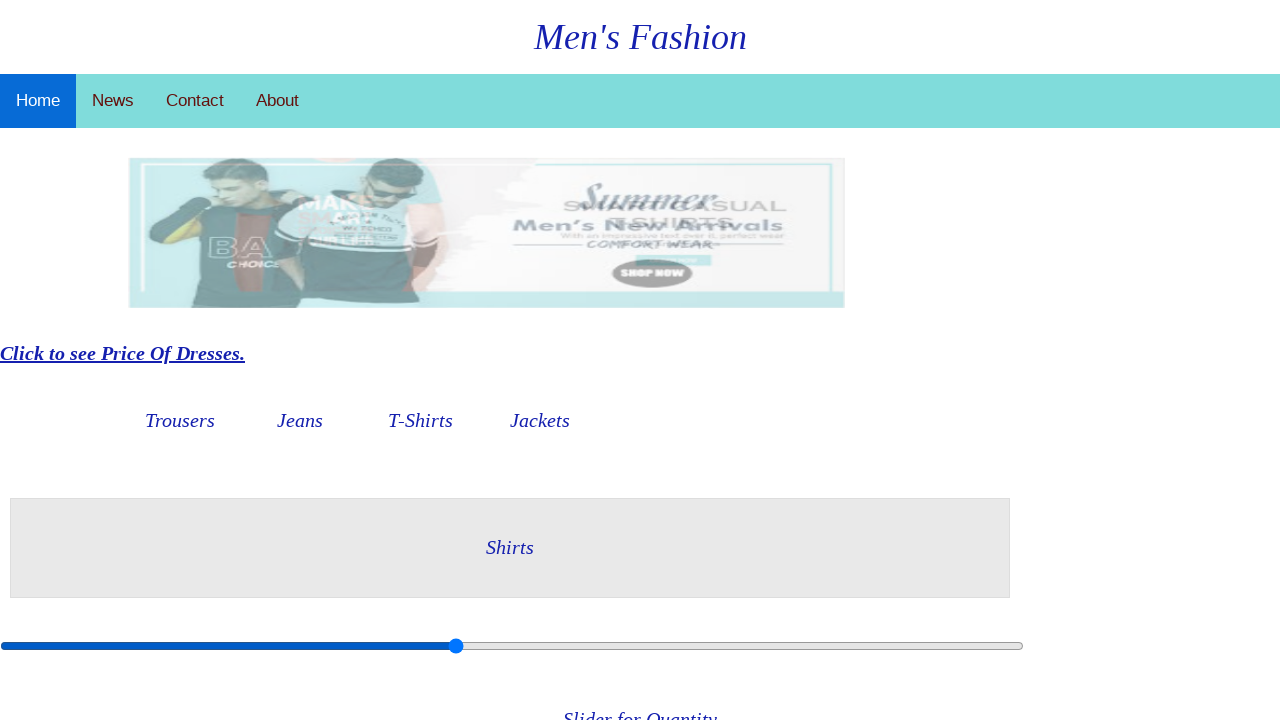

Product price element loaded
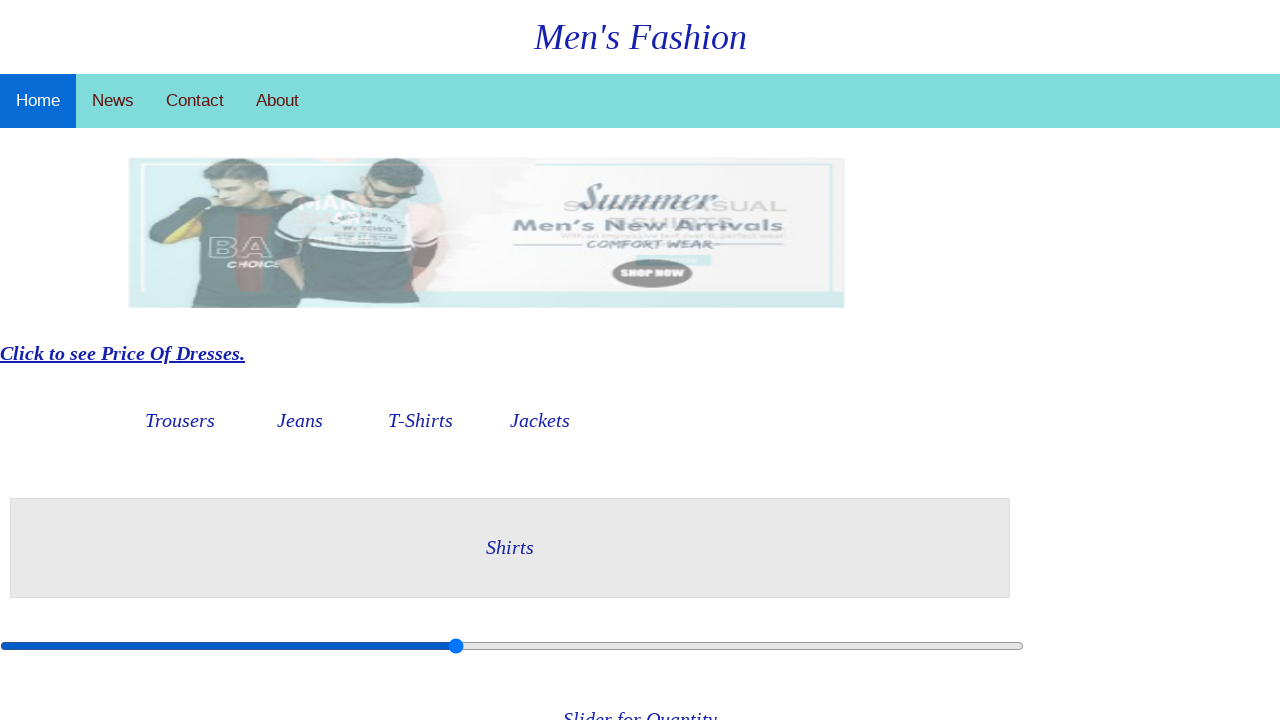

Product information element loaded
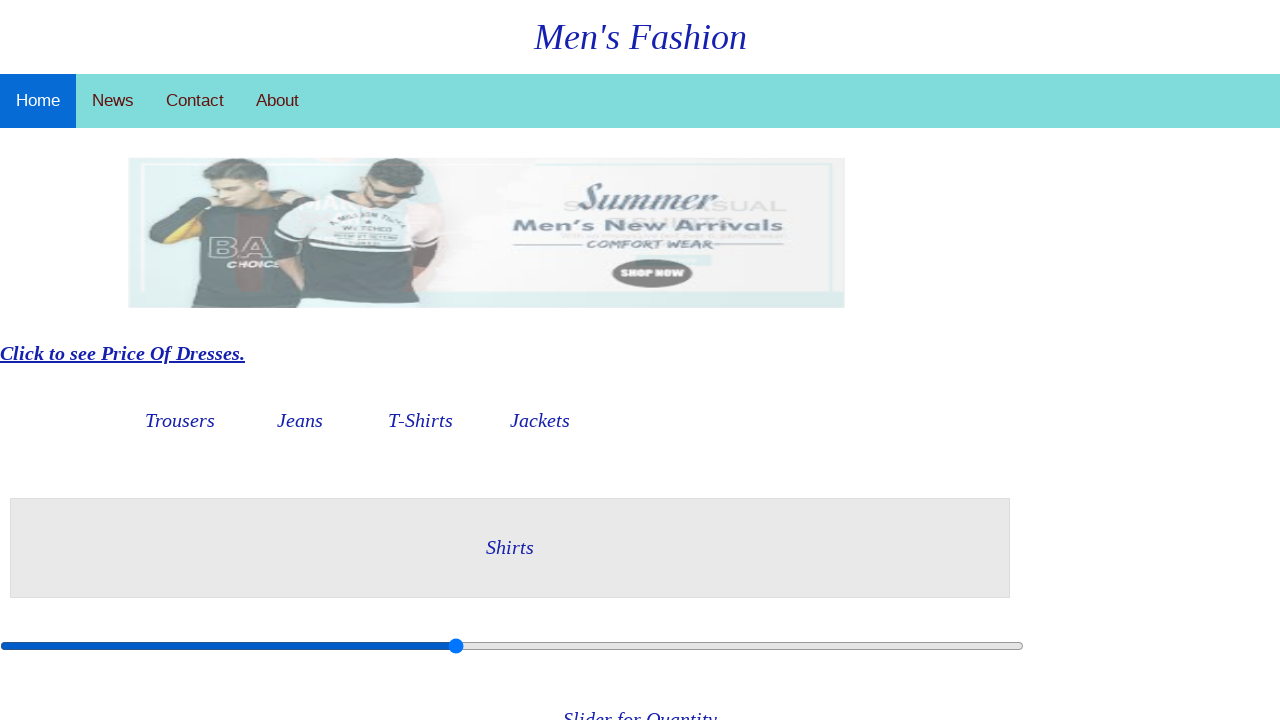

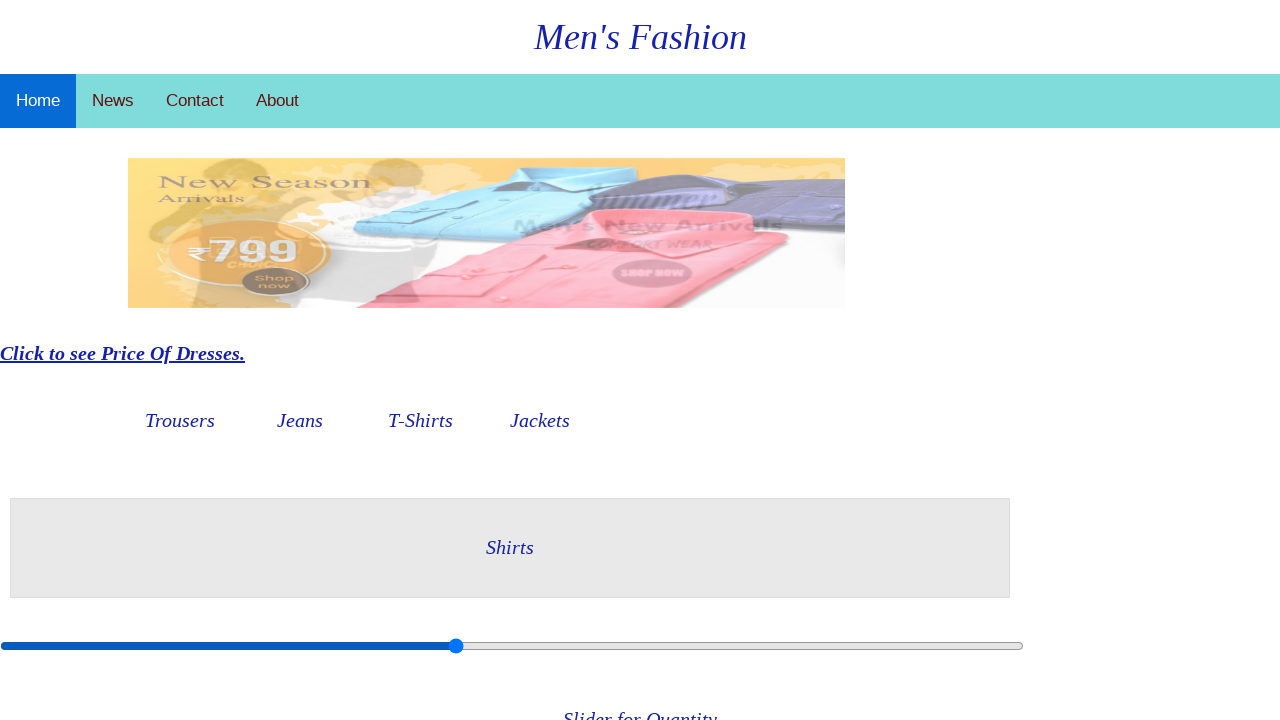